Tests invalid zip code validation with less than 5 digits

Starting URL: https://www.sharelane.com/cgi-bin/main.py

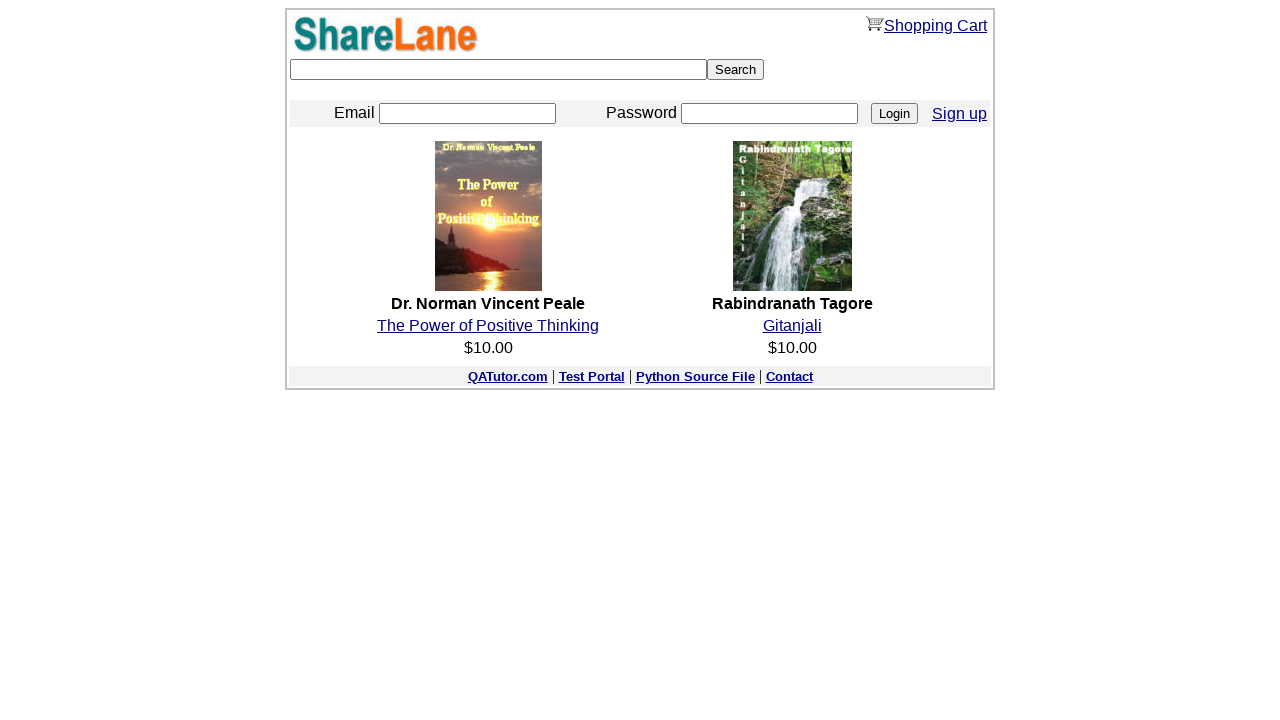

Clicked Sign up button at (960, 113) on a:text('Sign up')
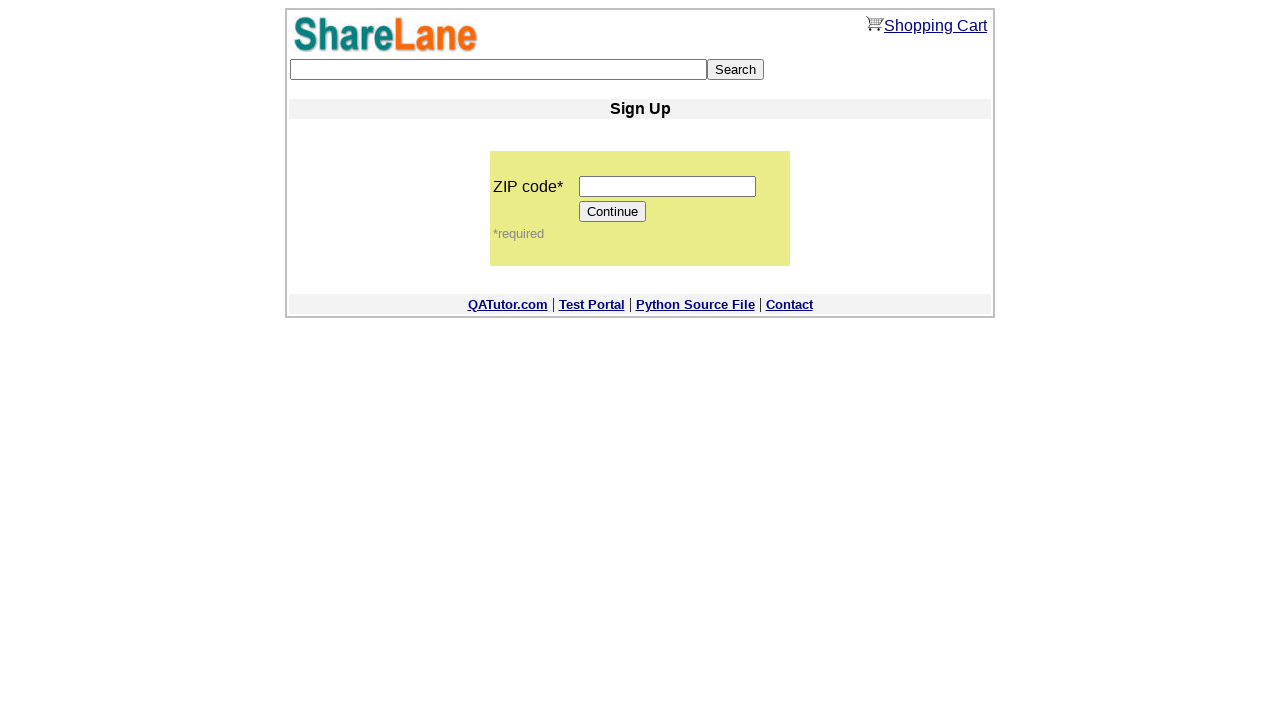

Filled zip code field with invalid 4-digit code '1234' on input[name='zip_code']
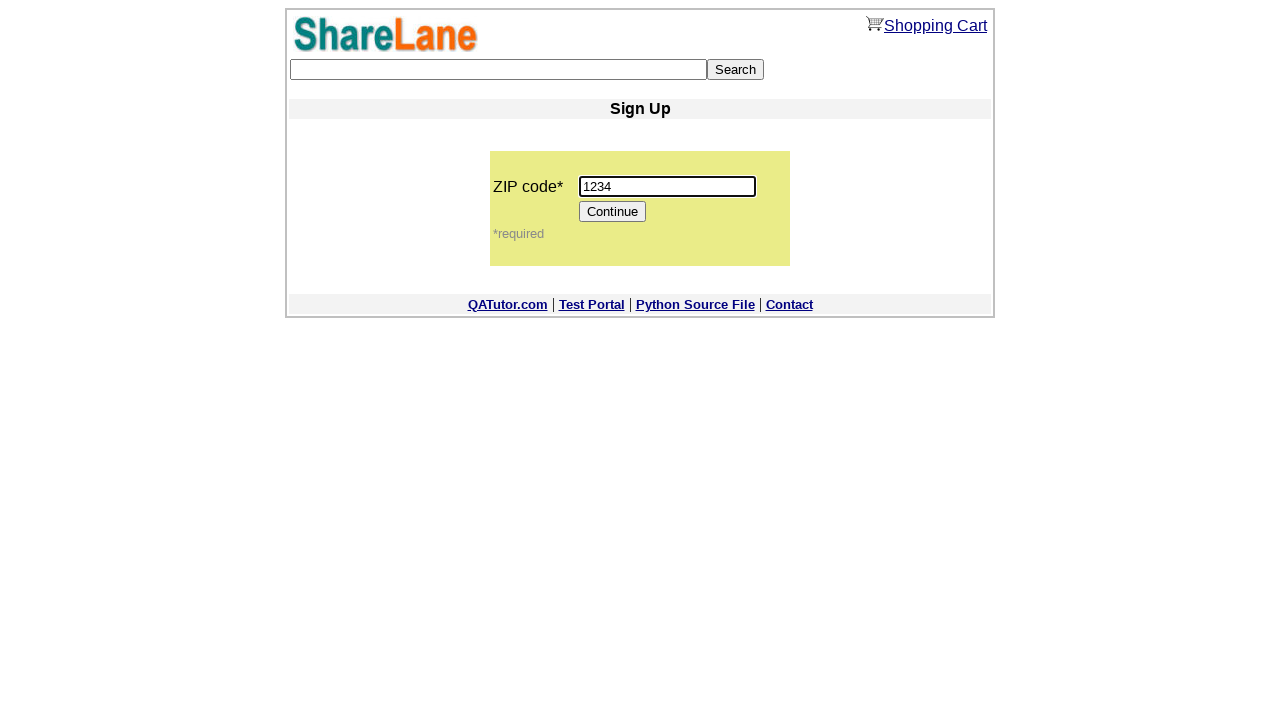

Clicked Continue button at (613, 212) on input[value='Continue']
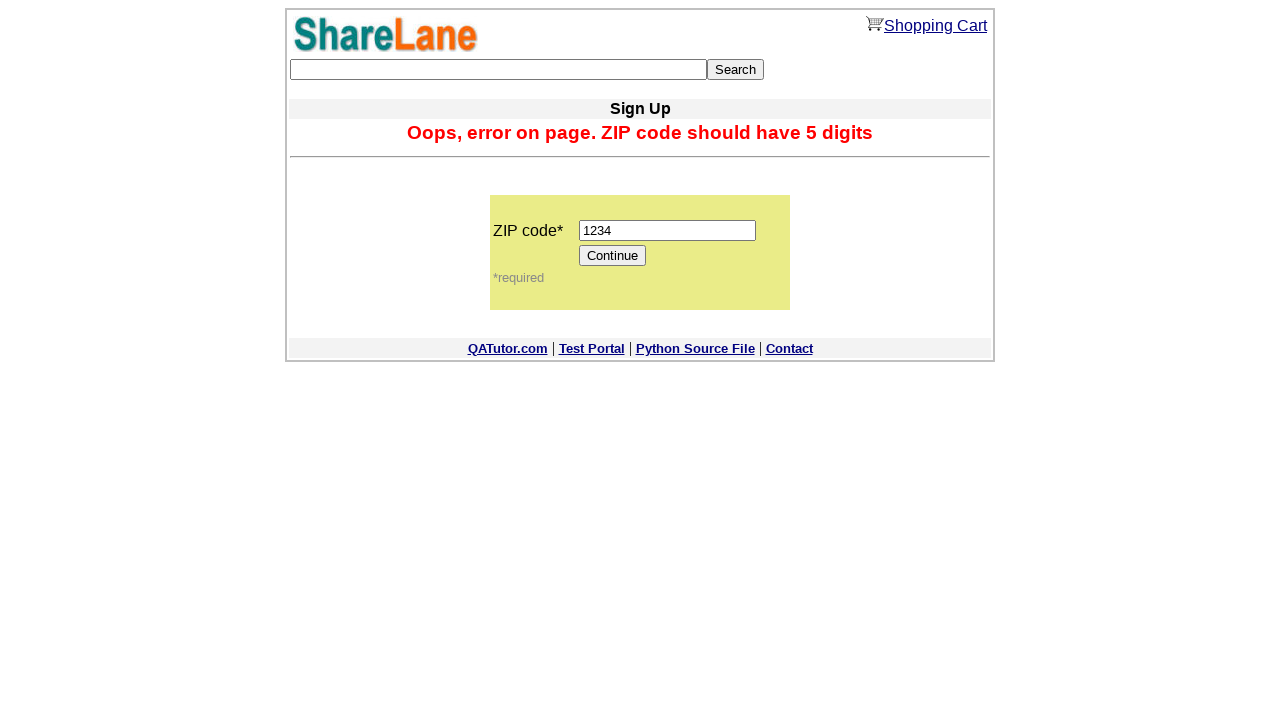

Error message displayed: 'Oops, error on page. ZIP code should have 5 digits'
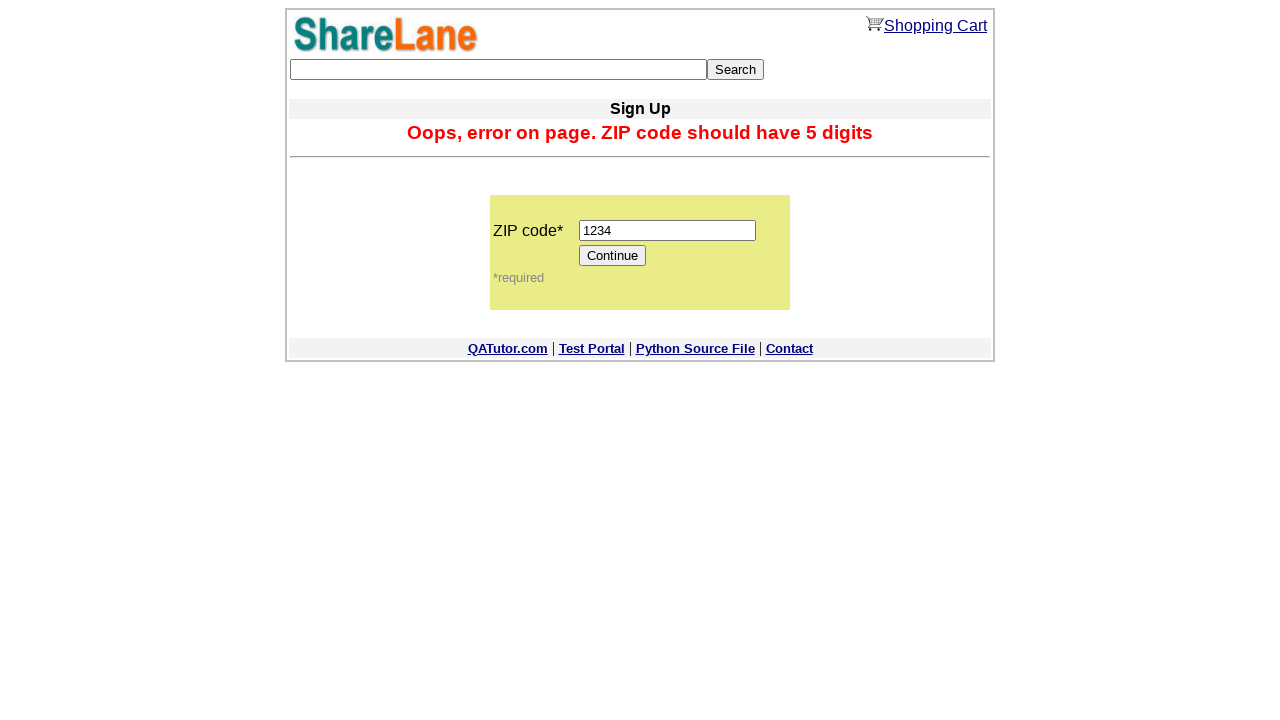

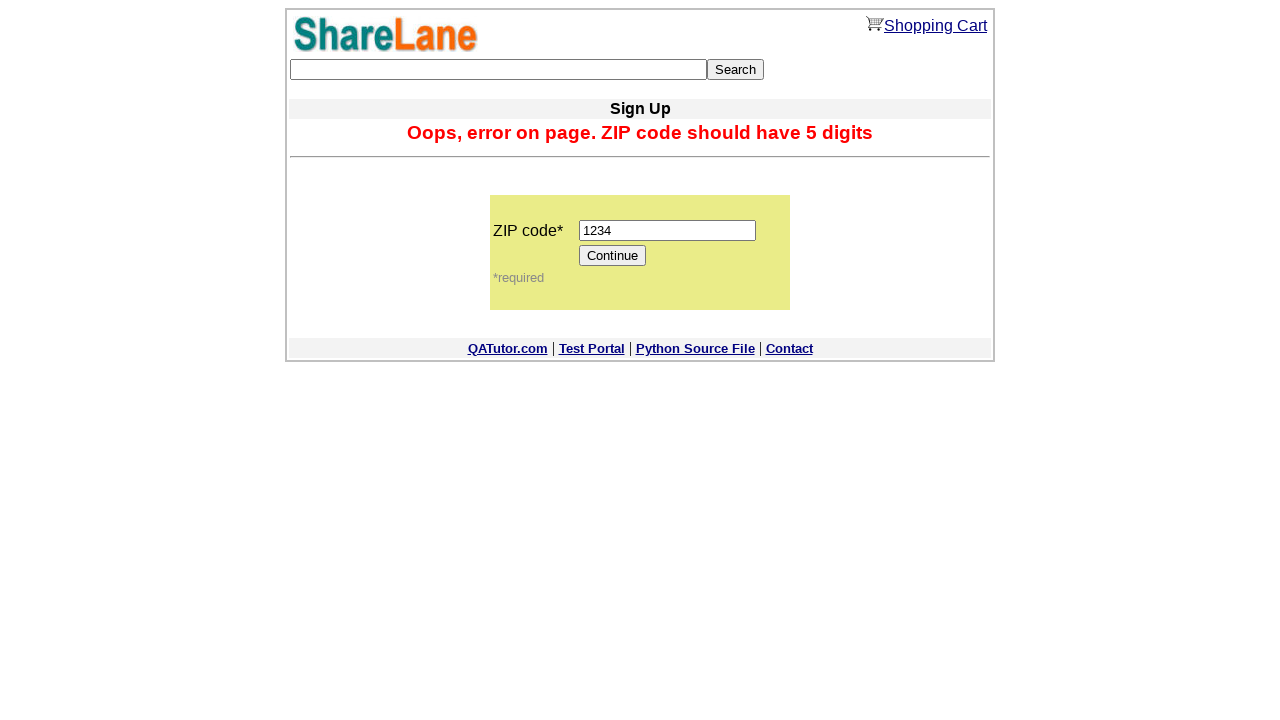